Tests browser navigation functionality including navigating to different URLs, using back/forward buttons, and refreshing the page

Starting URL: https://www.thefriendlytester.co.uk

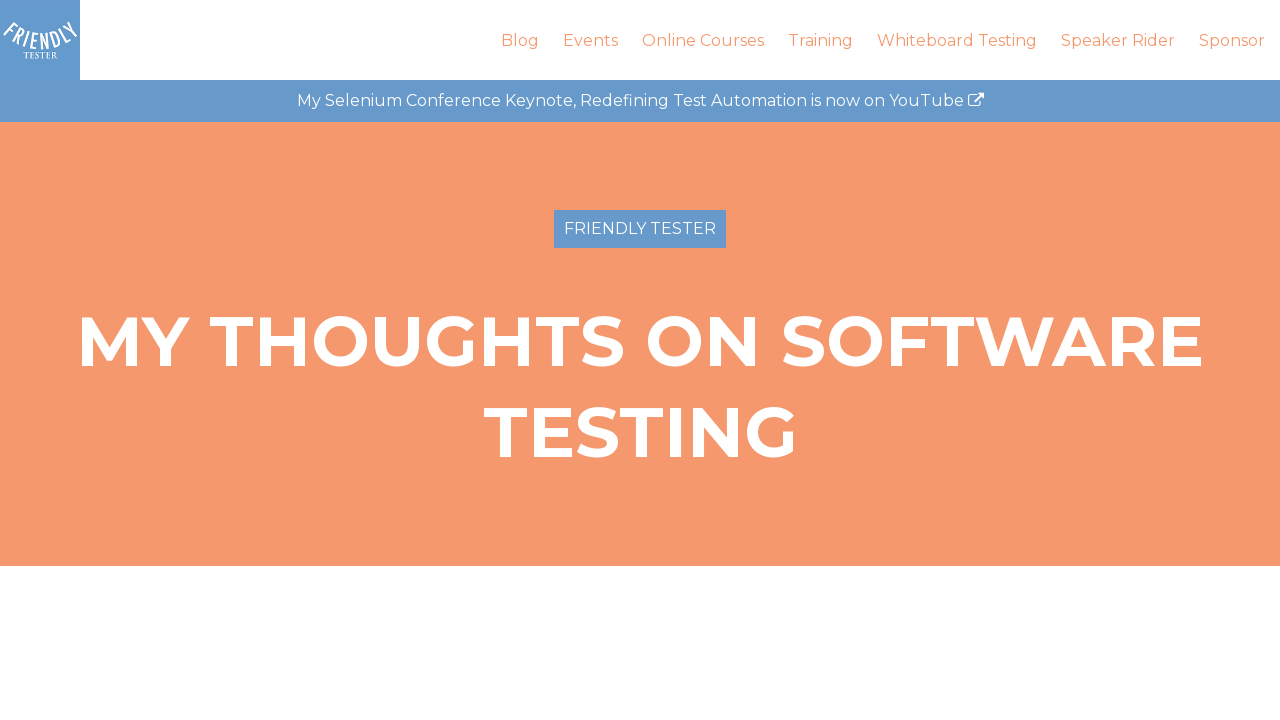

Navigated to the about page at https://thefriendlytester.co.uk/about
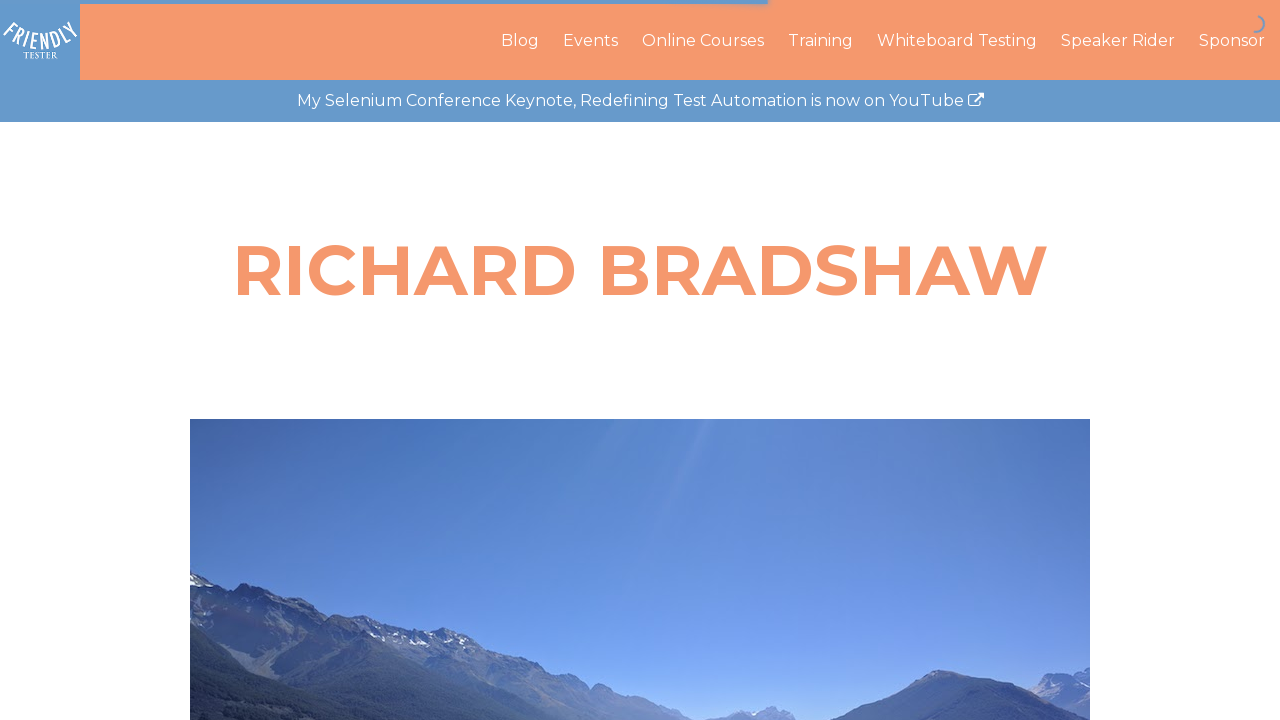

Pressed the back button to return to previous page
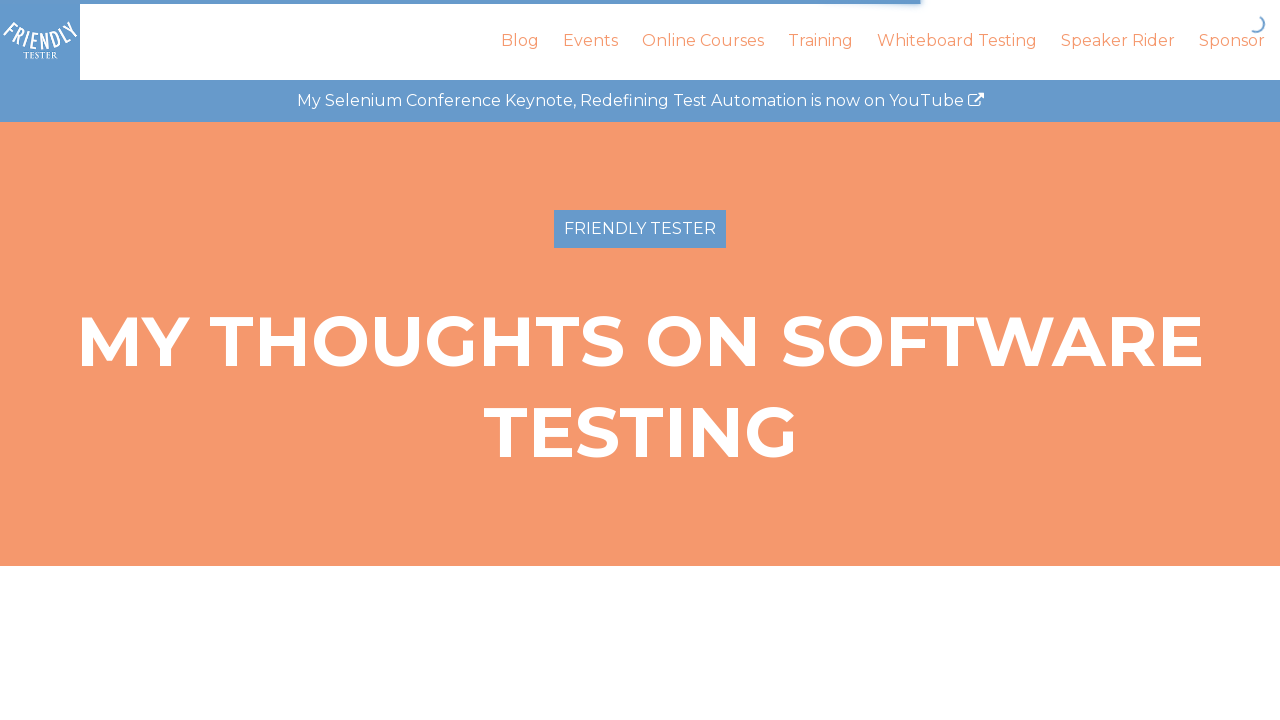

Pressed the forward button to navigate to about page again
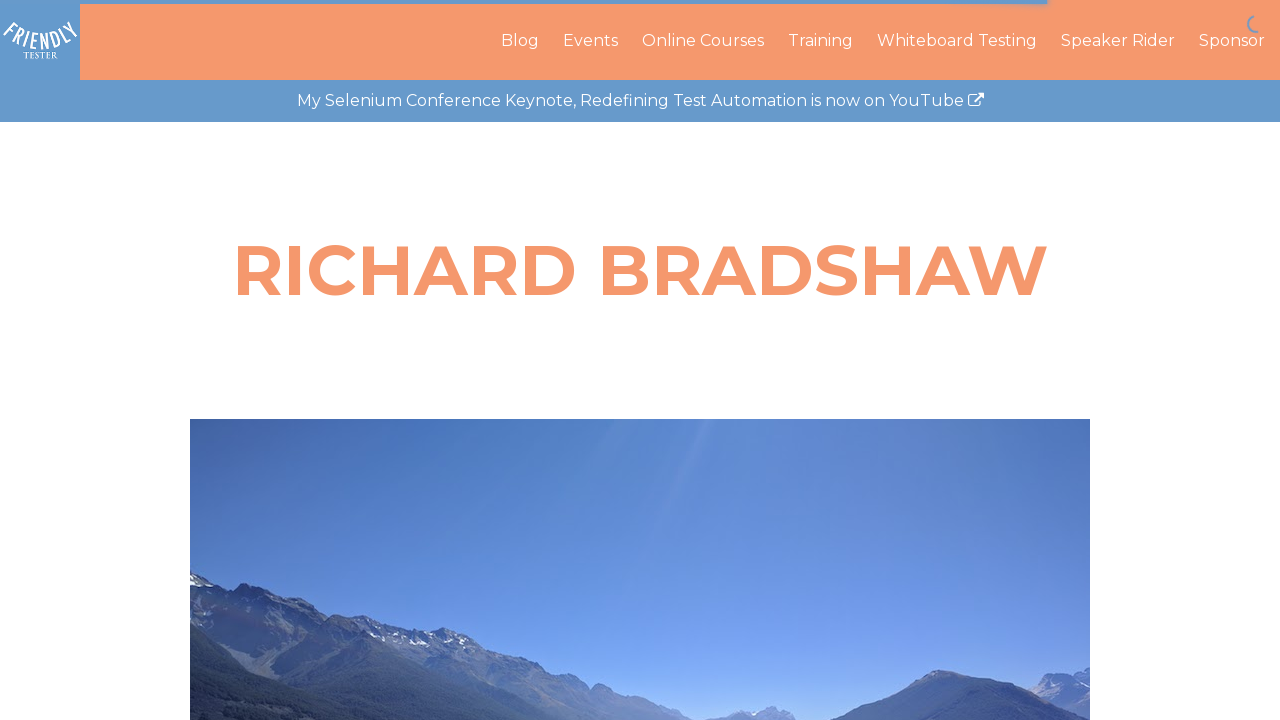

Refreshed the current page
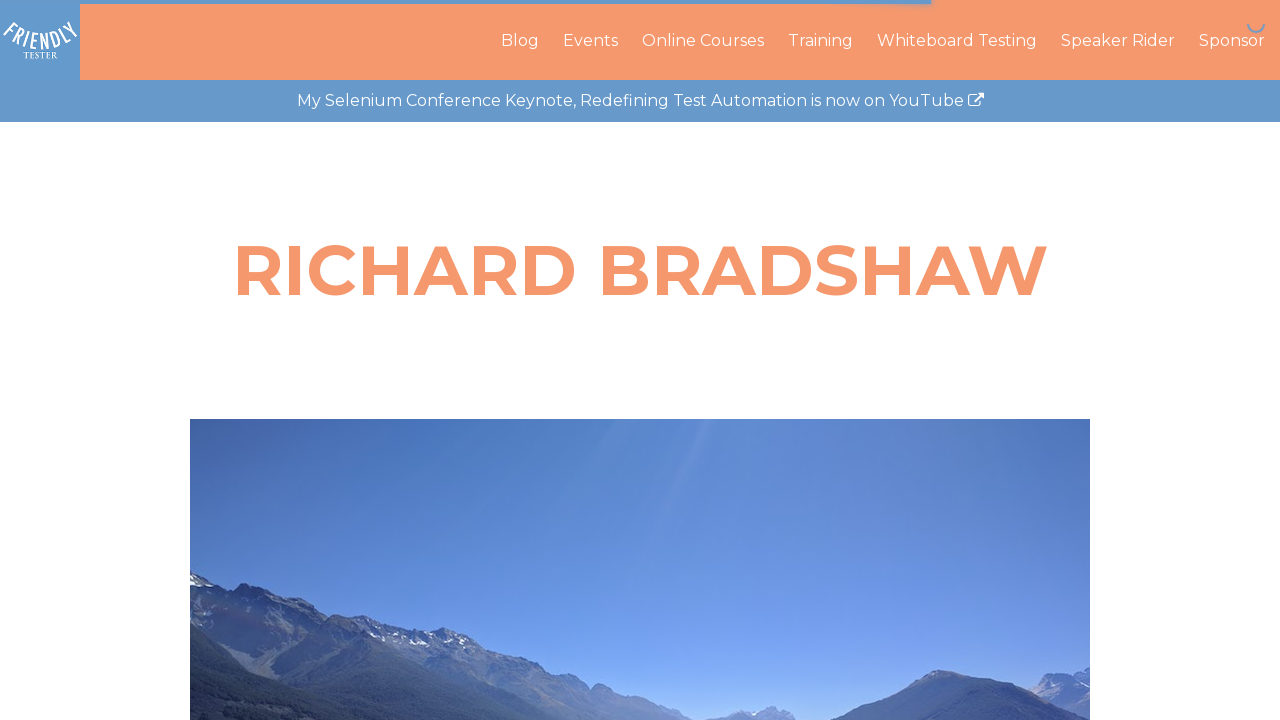

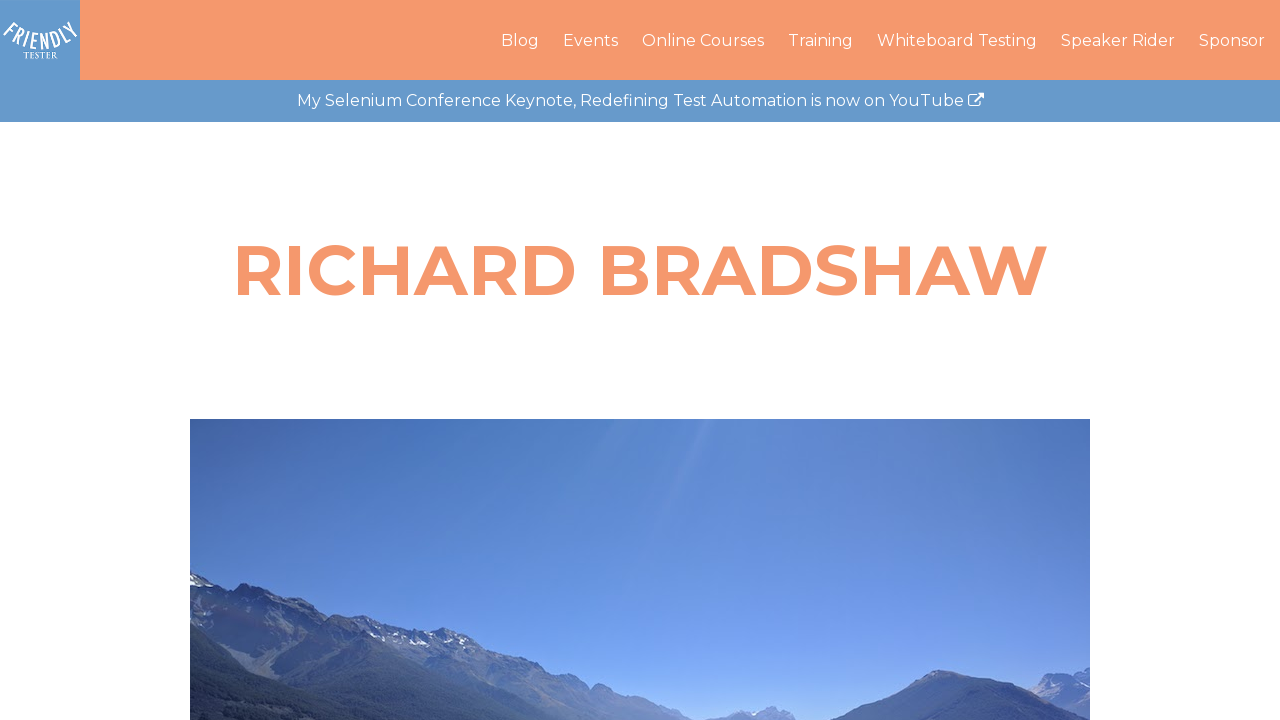